Navigates to the Korean School Information website and verifies the page loads successfully.

Starting URL: https://www.schoolinfo.go.kr/

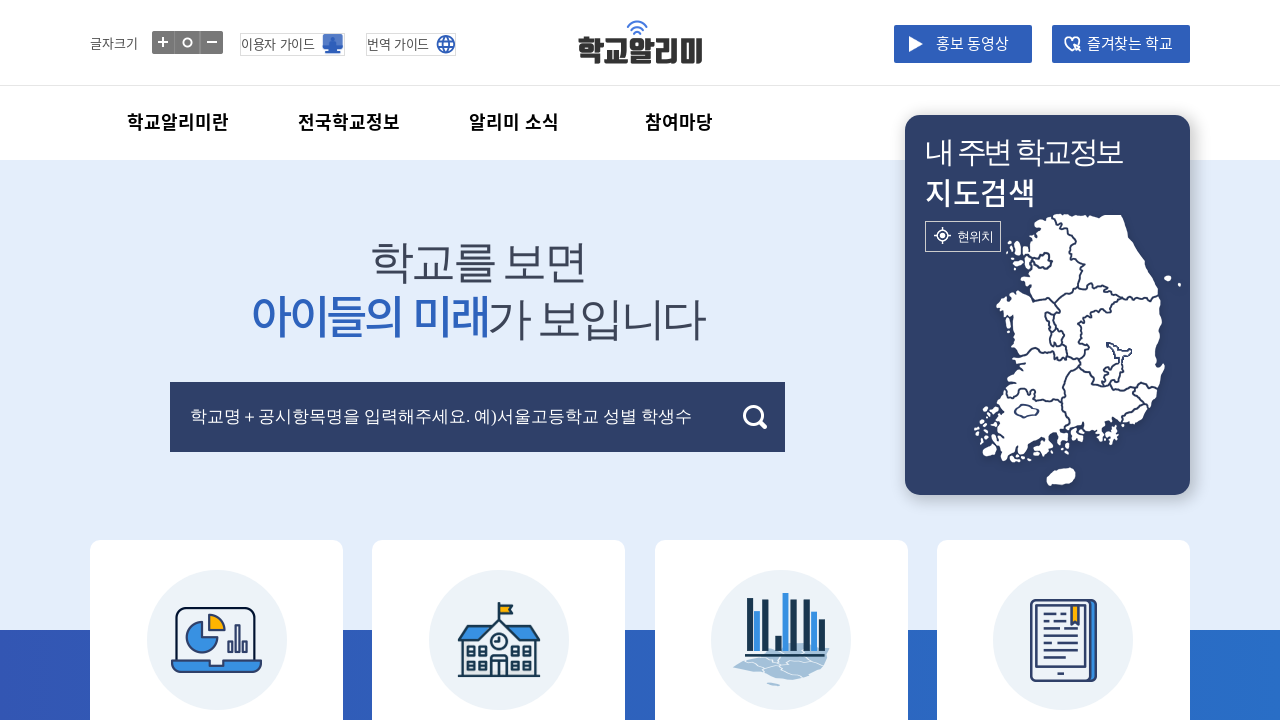

Navigated to Korean School Information website (https://www.schoolinfo.go.kr/)
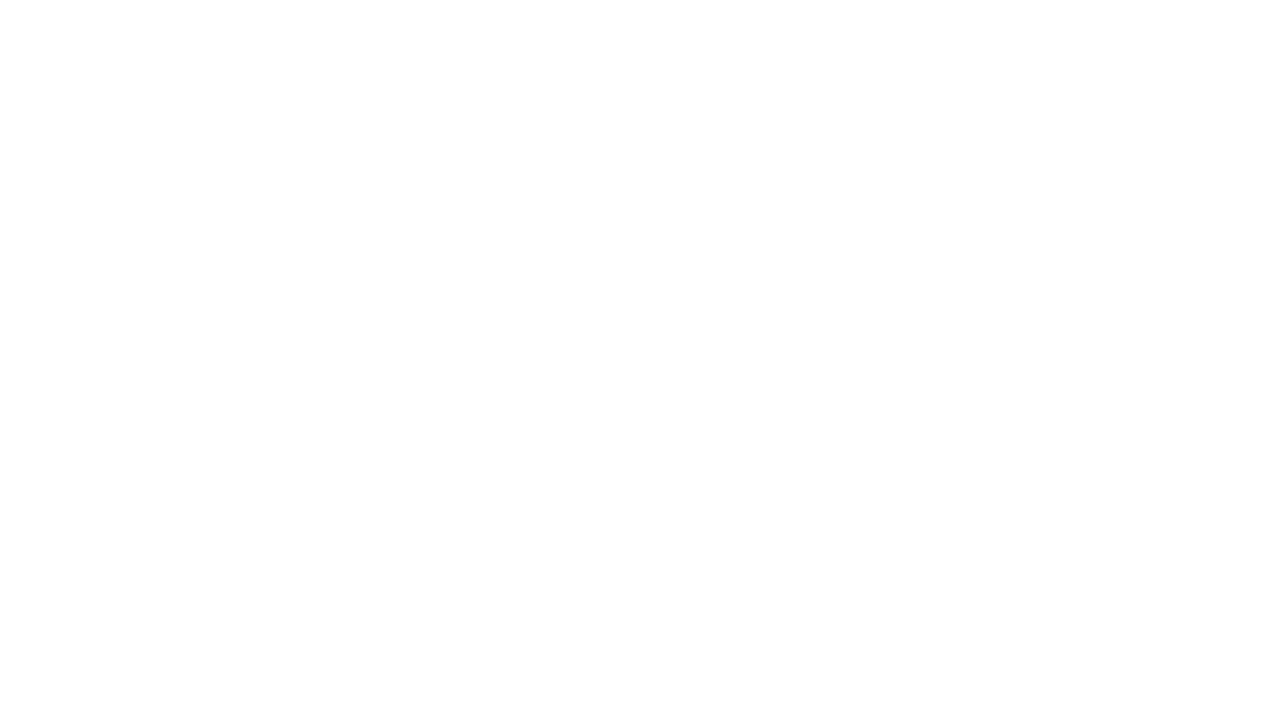

Page DOM content loaded successfully
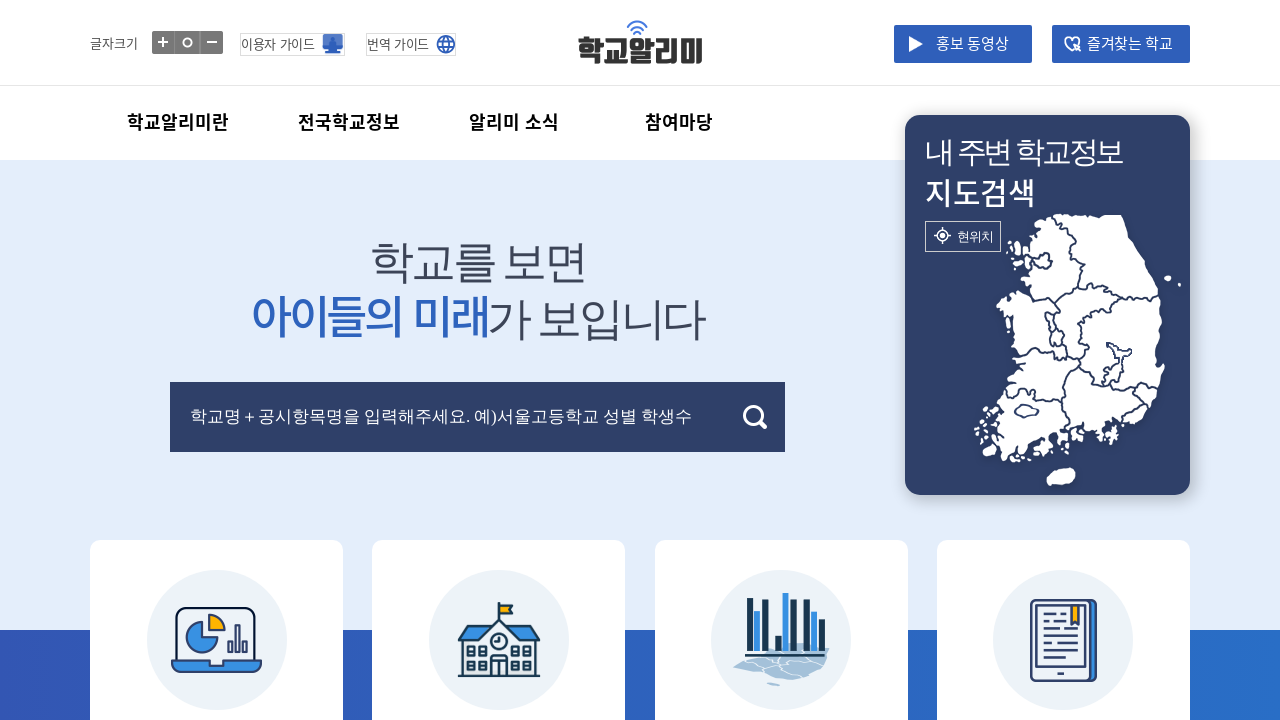

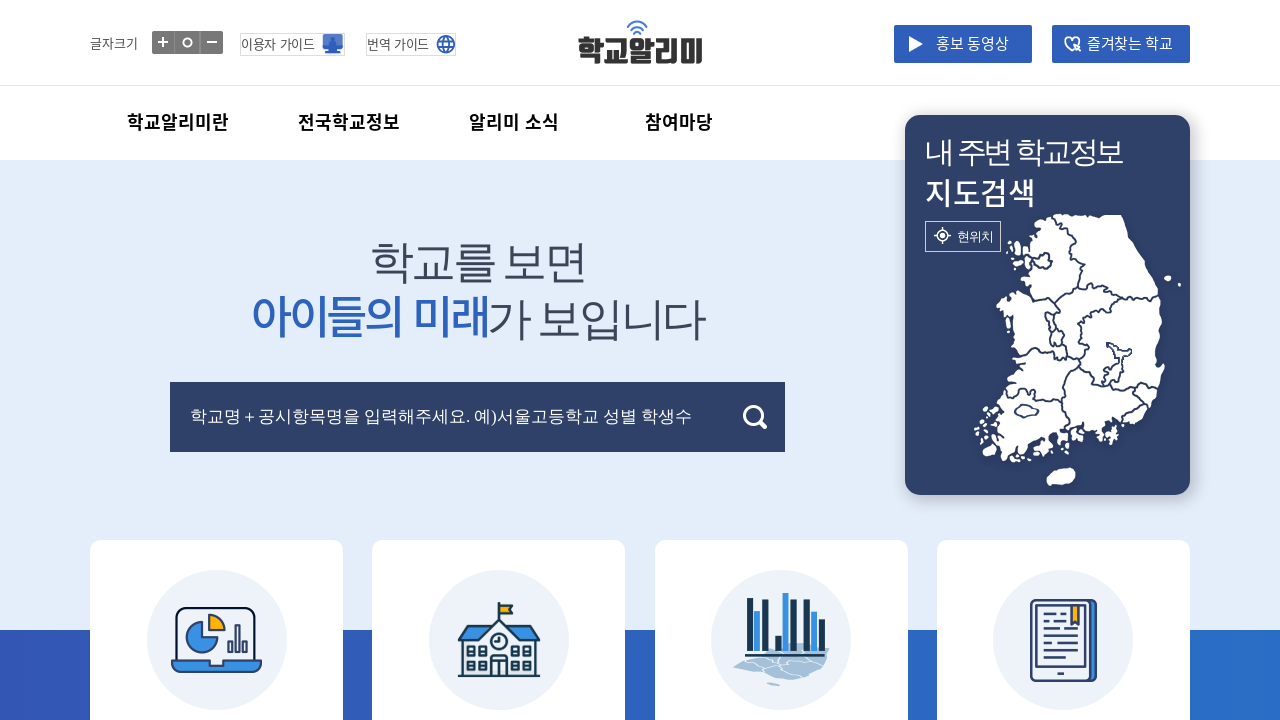